Fills out a dummy ticket form for visa application by entering personal details, selecting date of birth, and choosing gender

Starting URL: https://www.dummyticket.com/dummy-ticket-for-visa-application/

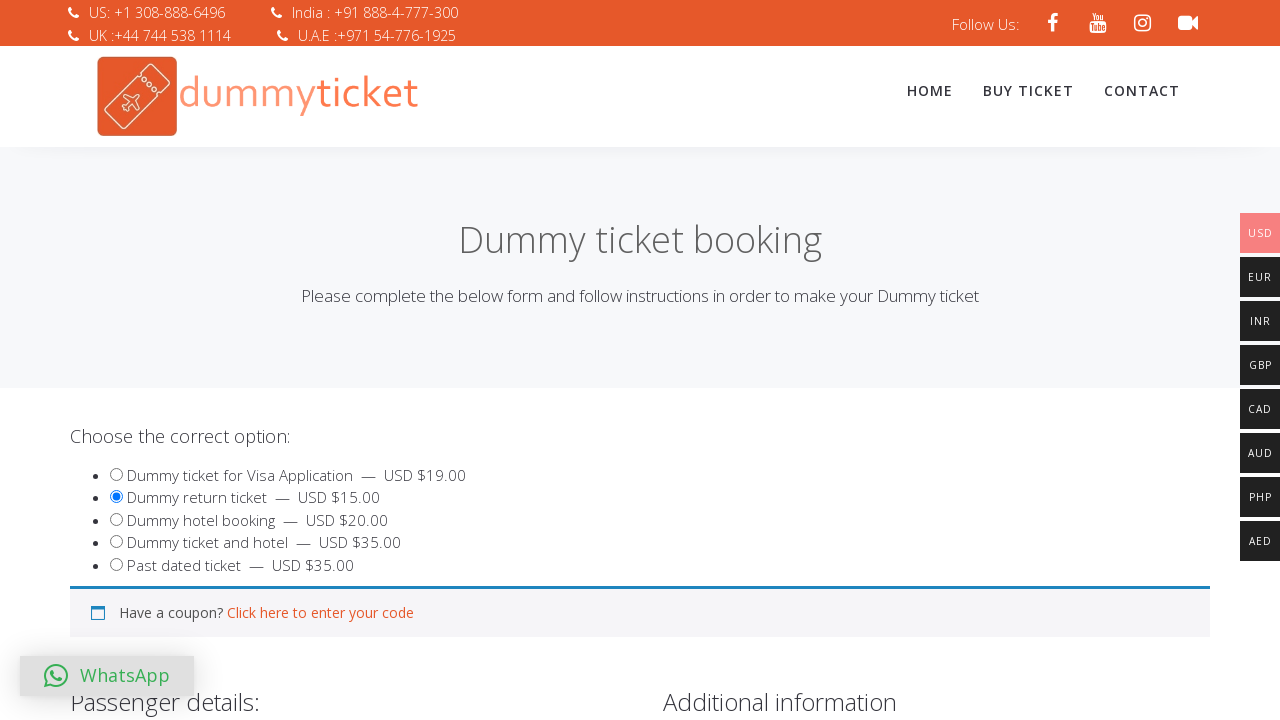

Clicked on product selection for visa application ticket at (116, 474) on #product_549
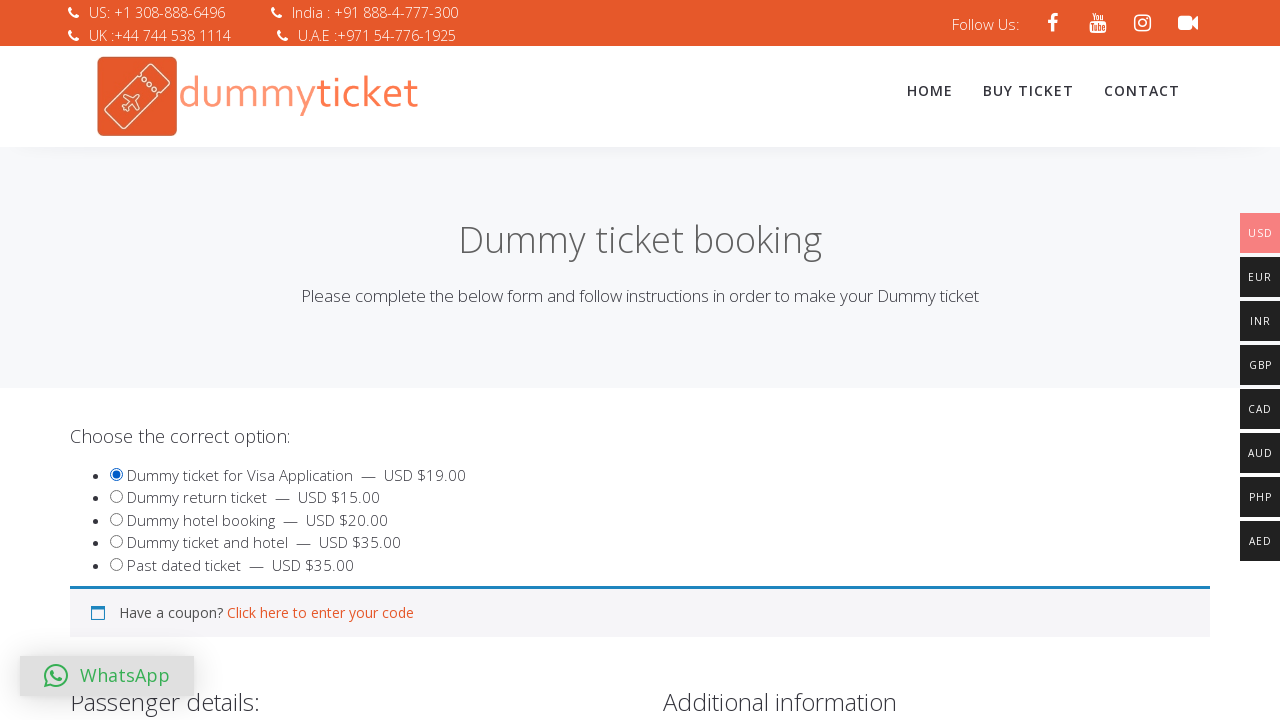

Filled in first name as 'John' on #travname
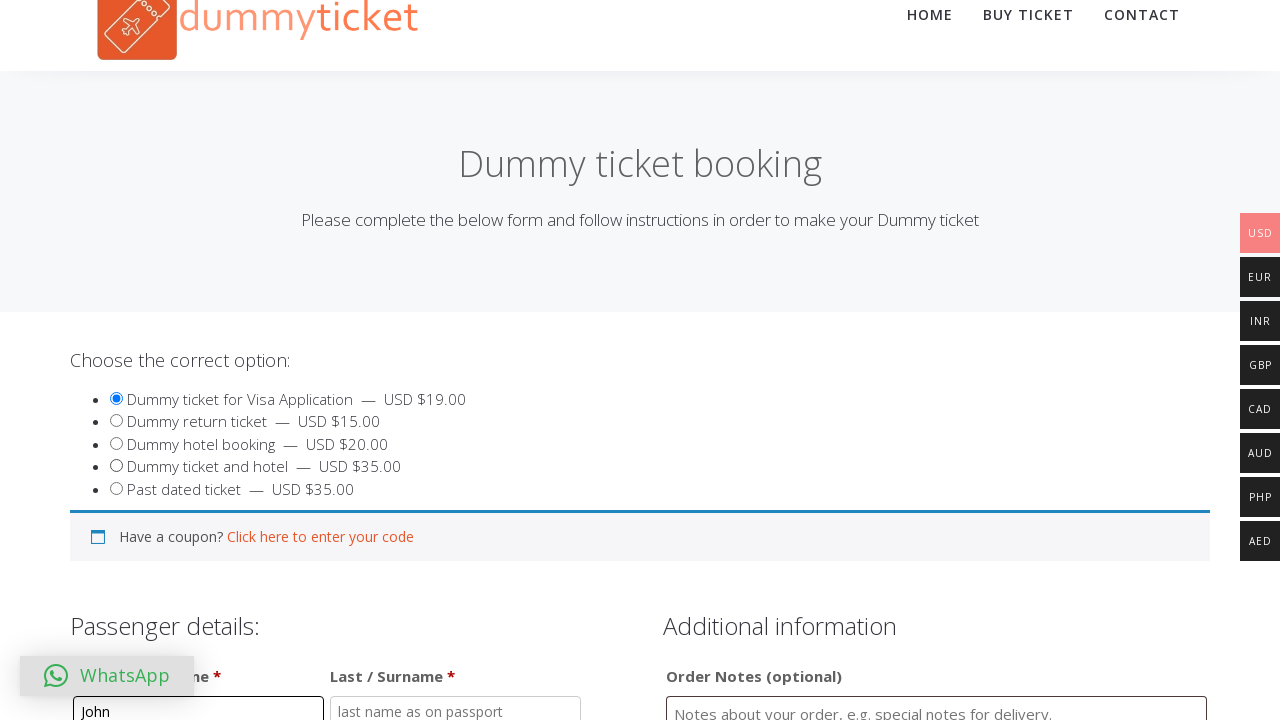

Filled in last name as 'Smith' on #travlastname
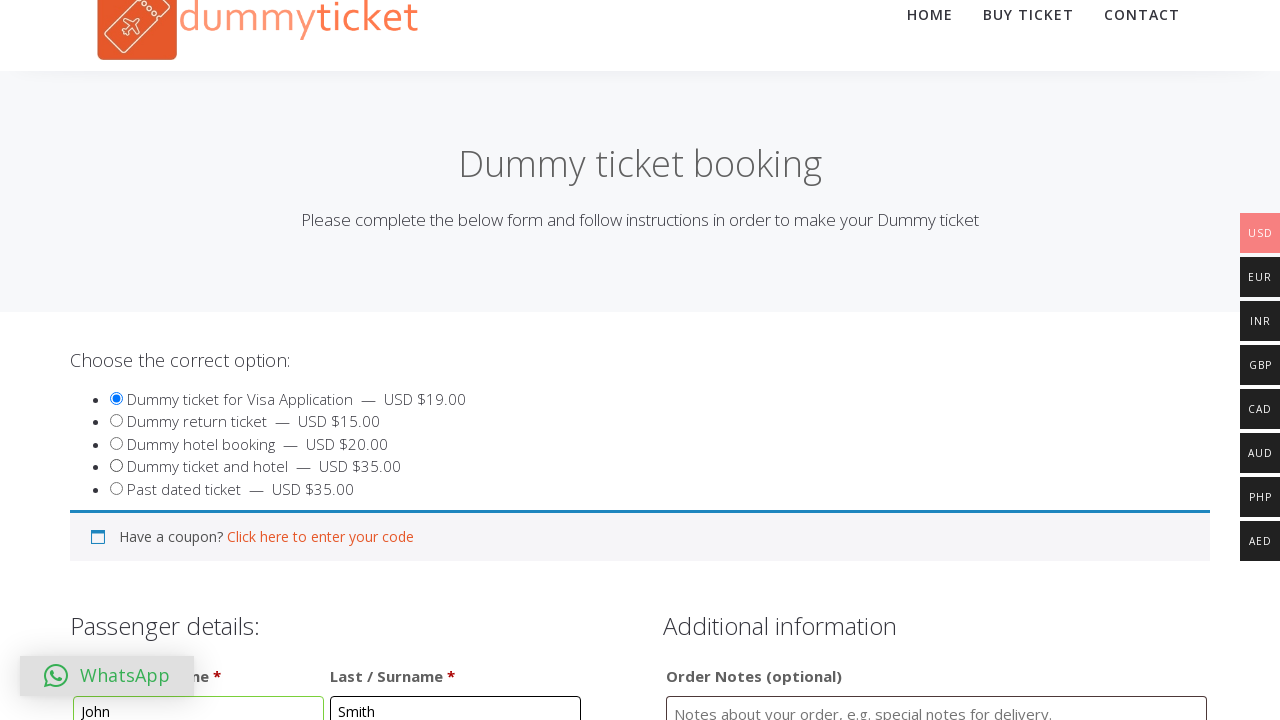

Filled in order comments with 'This is a Dummy Ticket' on #order_comments
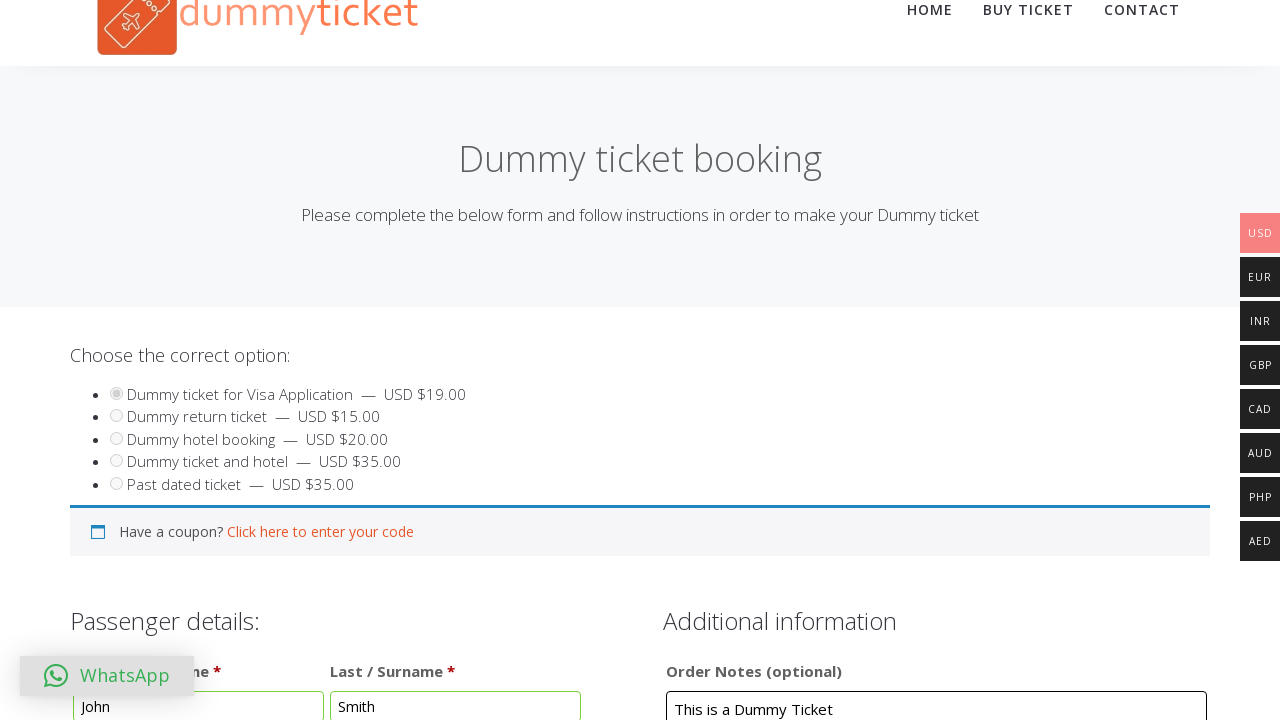

Clicked on date of birth field to open datepicker at (344, 360) on input#dob
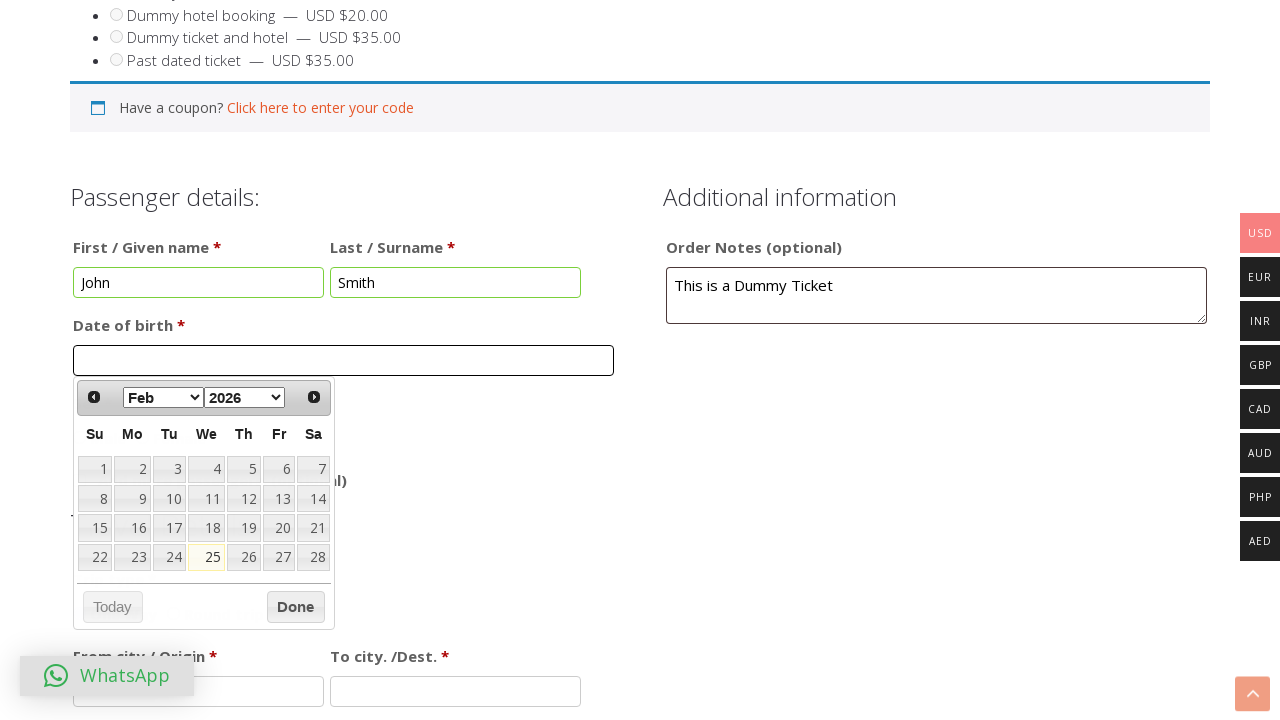

Selected April as birth month on select[aria-label='Select month']
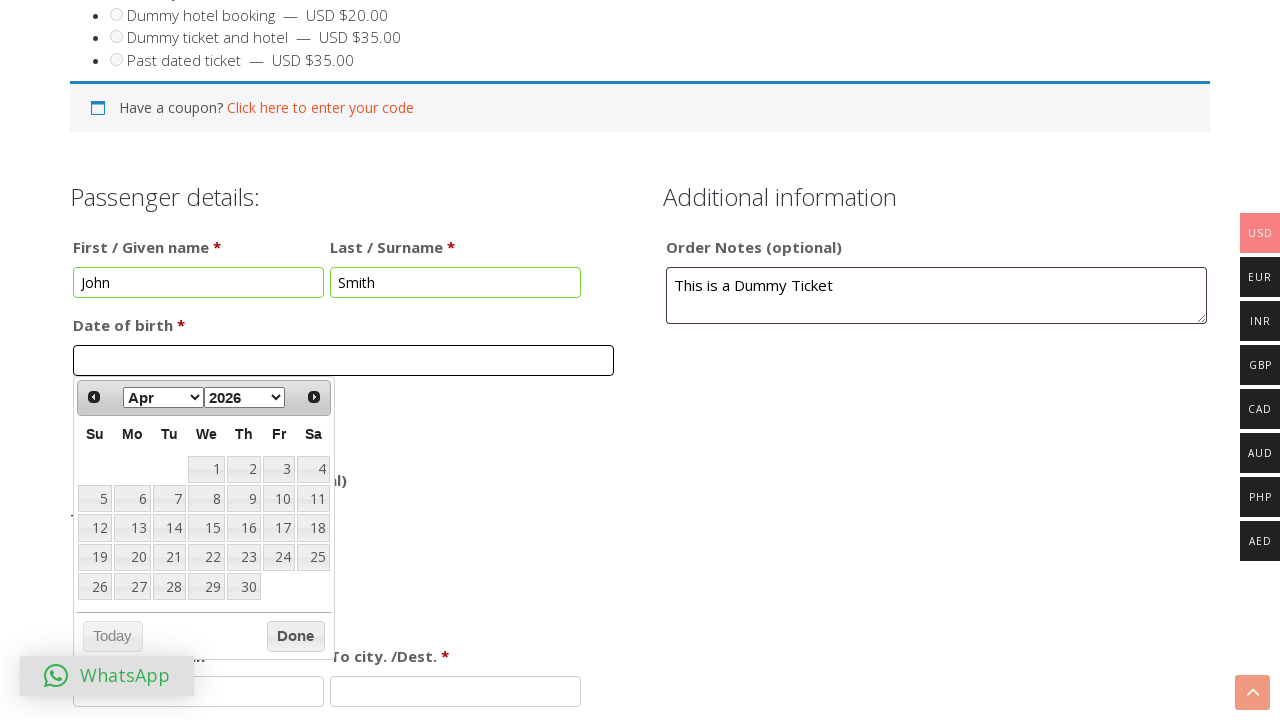

Selected 2021 as birth year on select[aria-label='Select year']
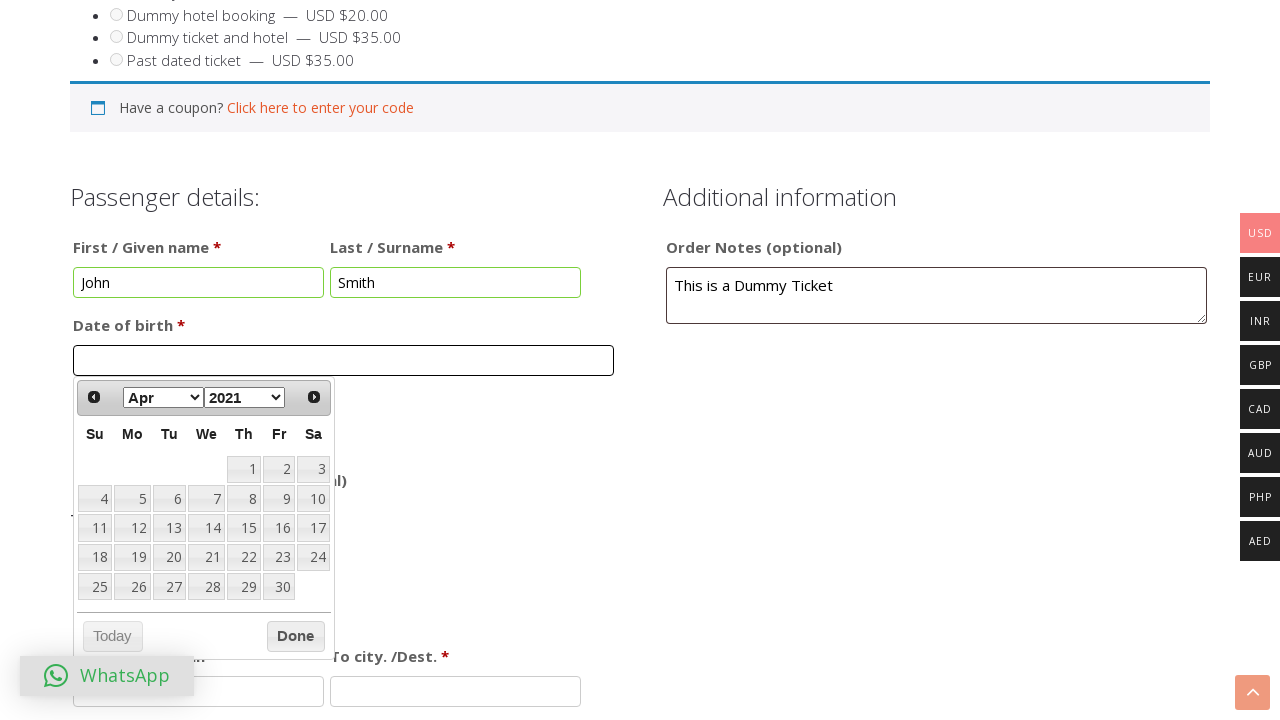

Selected 25th as birth date at (366, 35) on a:has-text('25'):visible
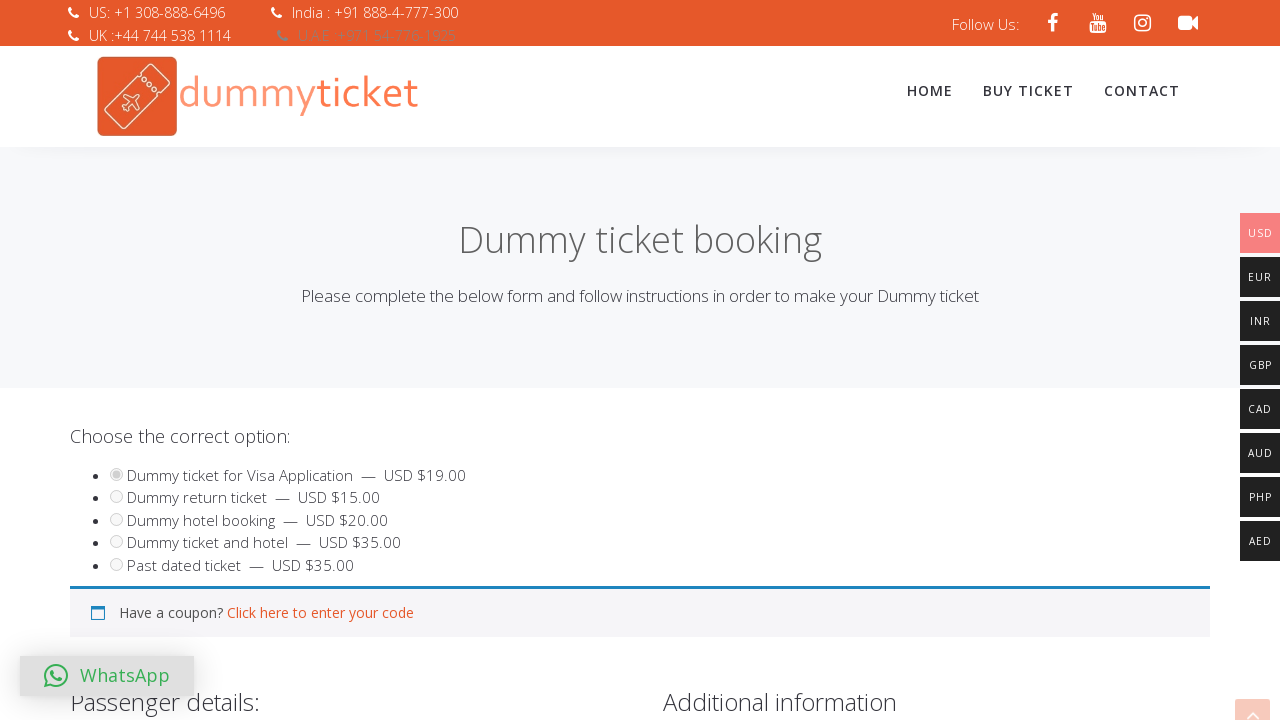

Selected gender radio button at (80, 360) on #sex_1
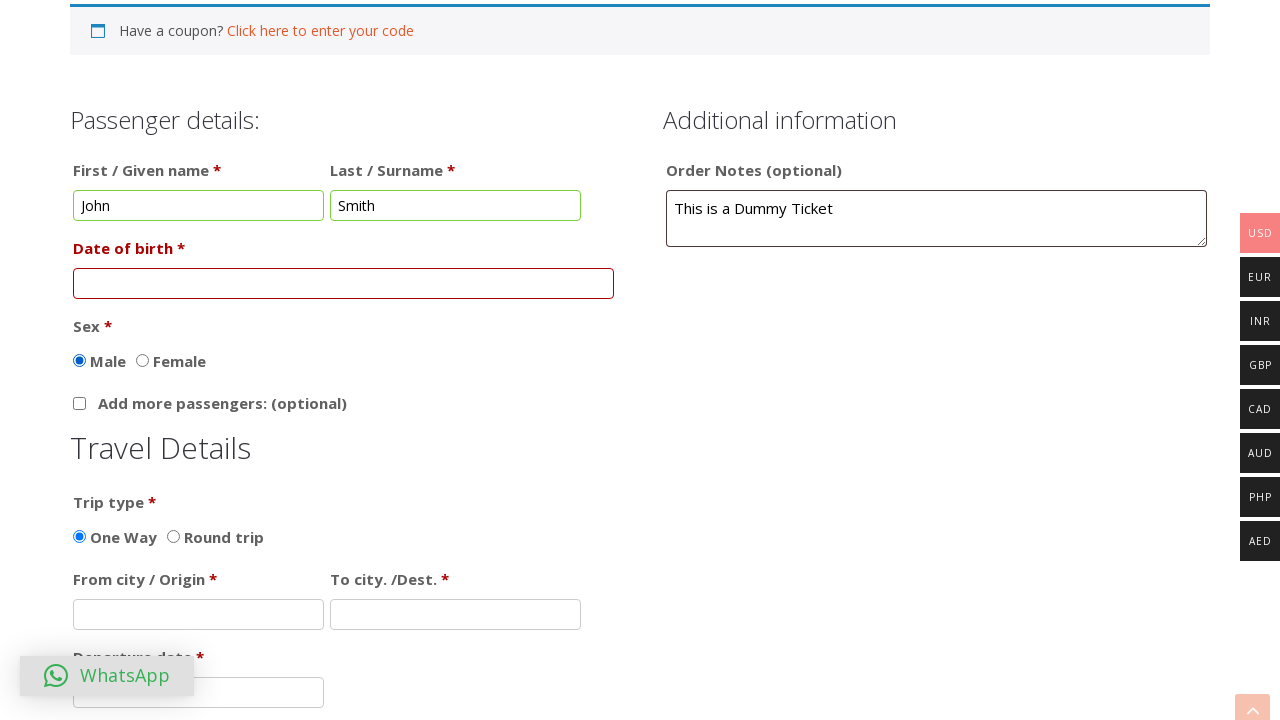

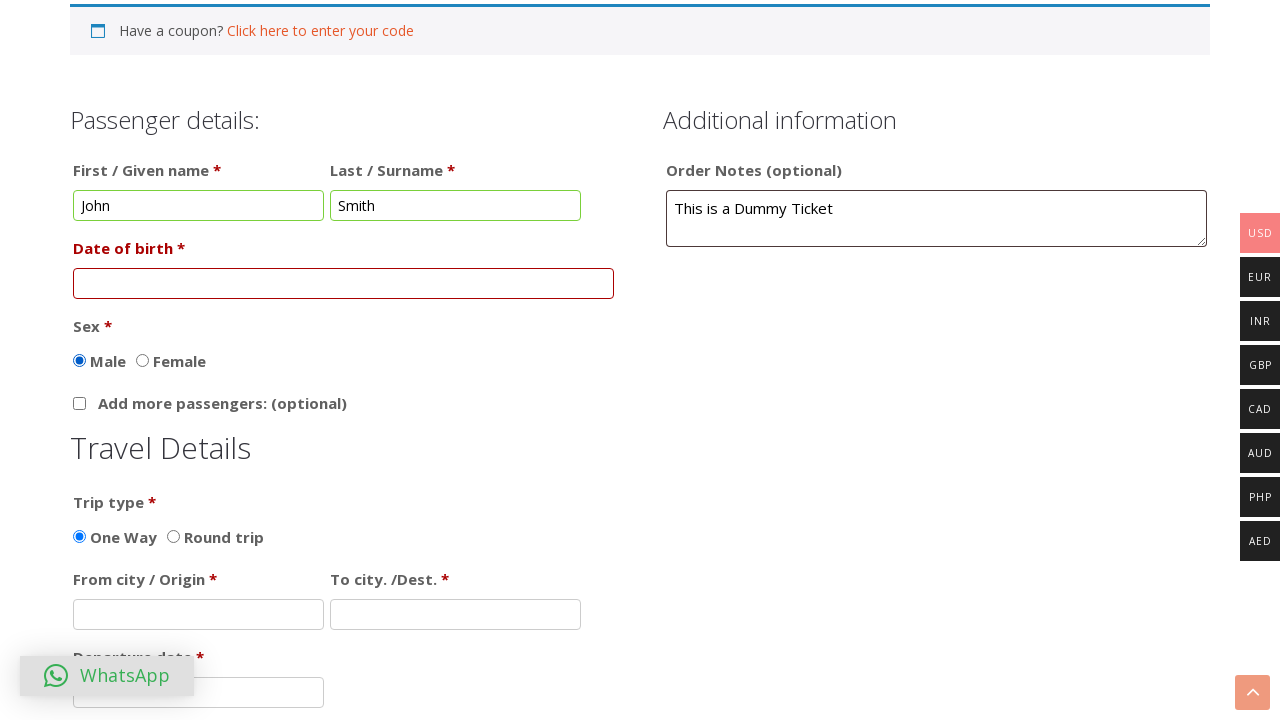